Tests JavaScript alert handling including accepting simple alerts, accepting and dismissing confirmation dialogs, and entering text into prompt dialogs

Starting URL: https://demoqa.com/alerts

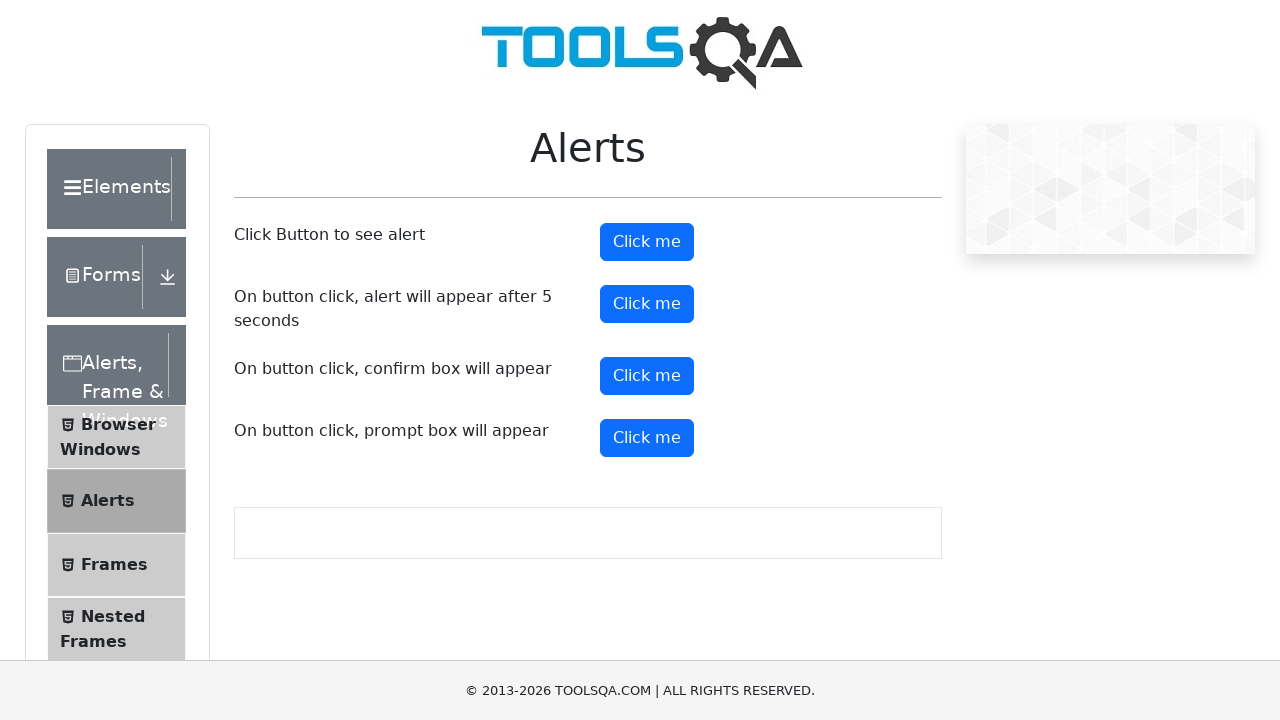

Clicked alert button to trigger simple alert at (647, 242) on #alertButton
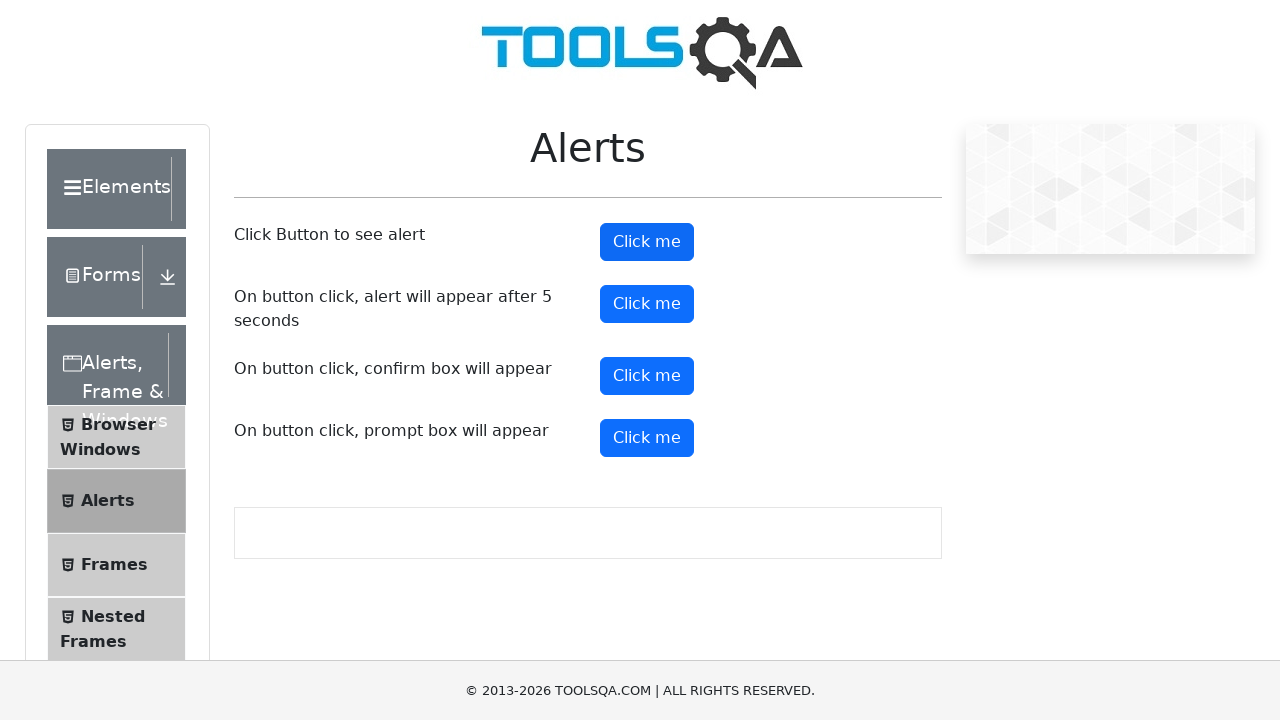

Registered dialog event listener to accept alerts
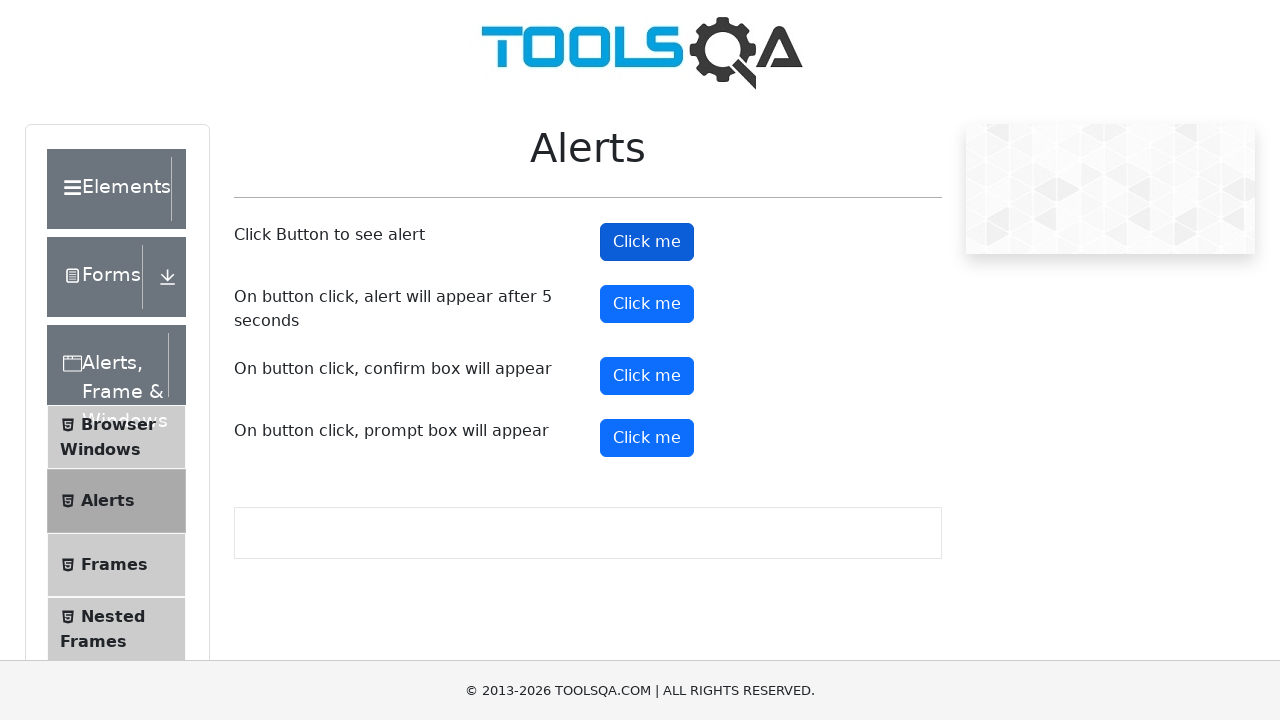

Waited for simple alert to be handled
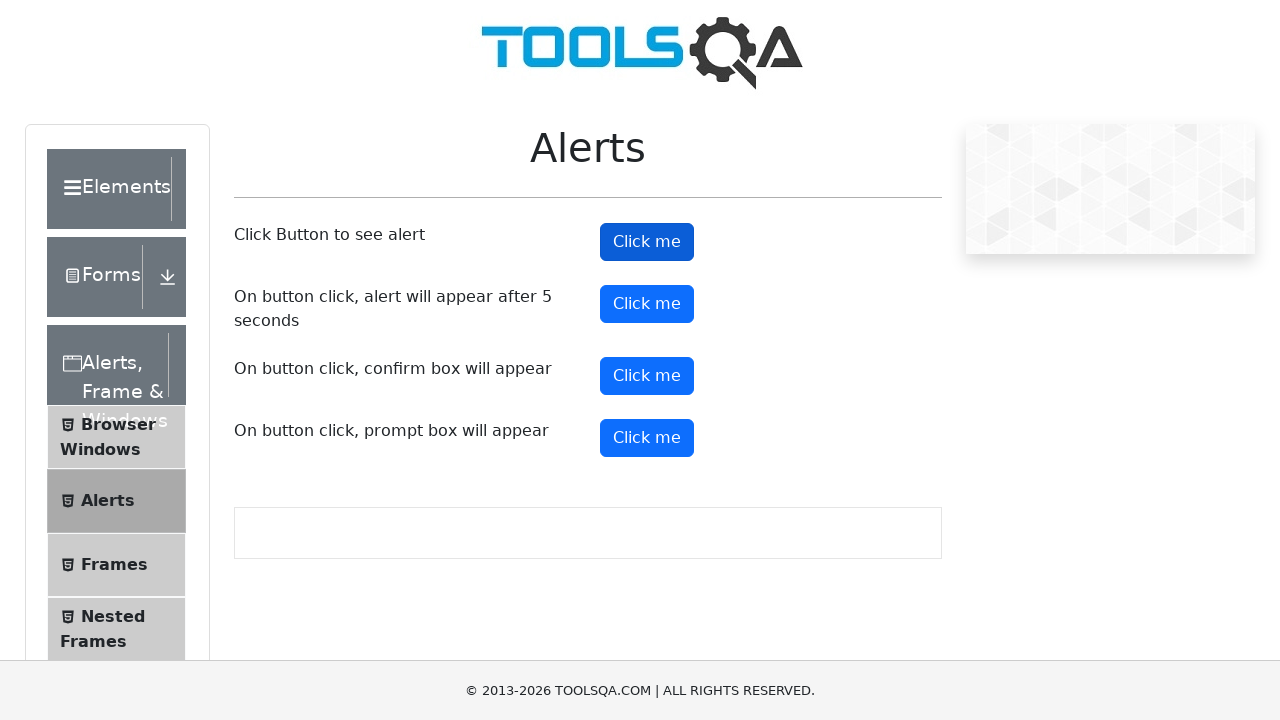

Clicked confirm button to trigger confirmation dialog at (647, 376) on #confirmButton
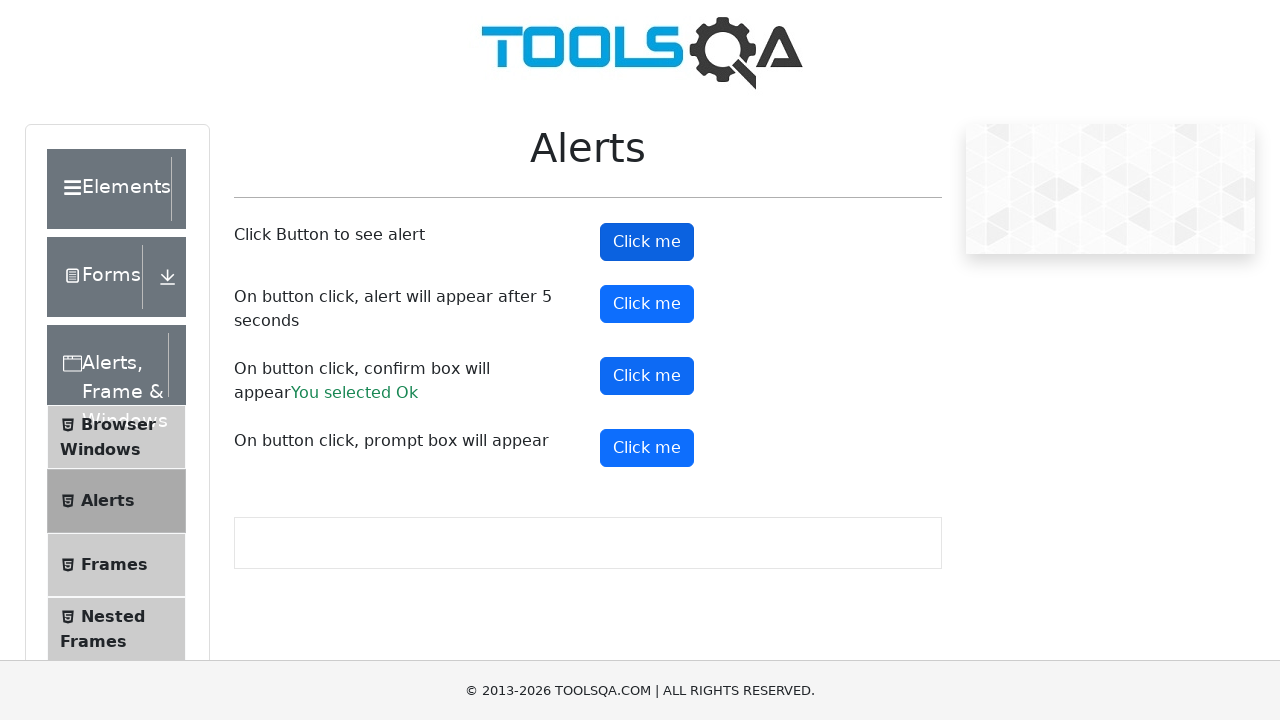

Waited for confirmation dialog to be accepted
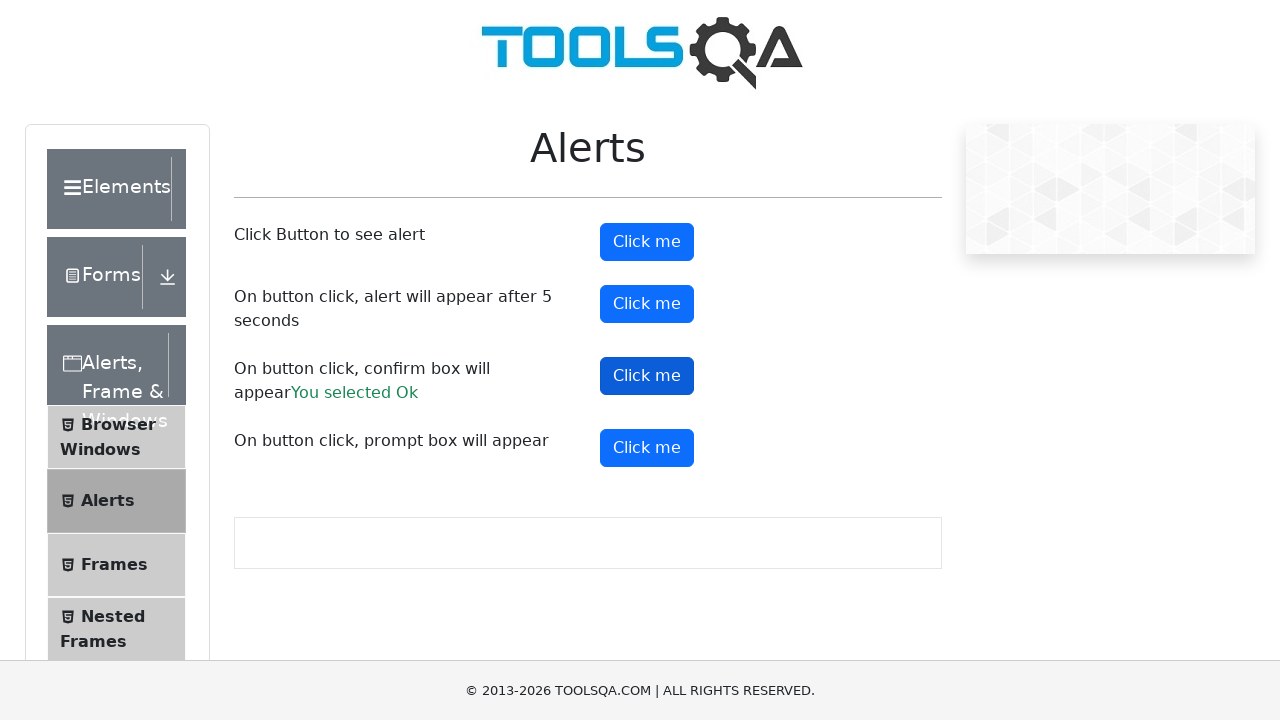

Registered dialog event listener to dismiss next dialog
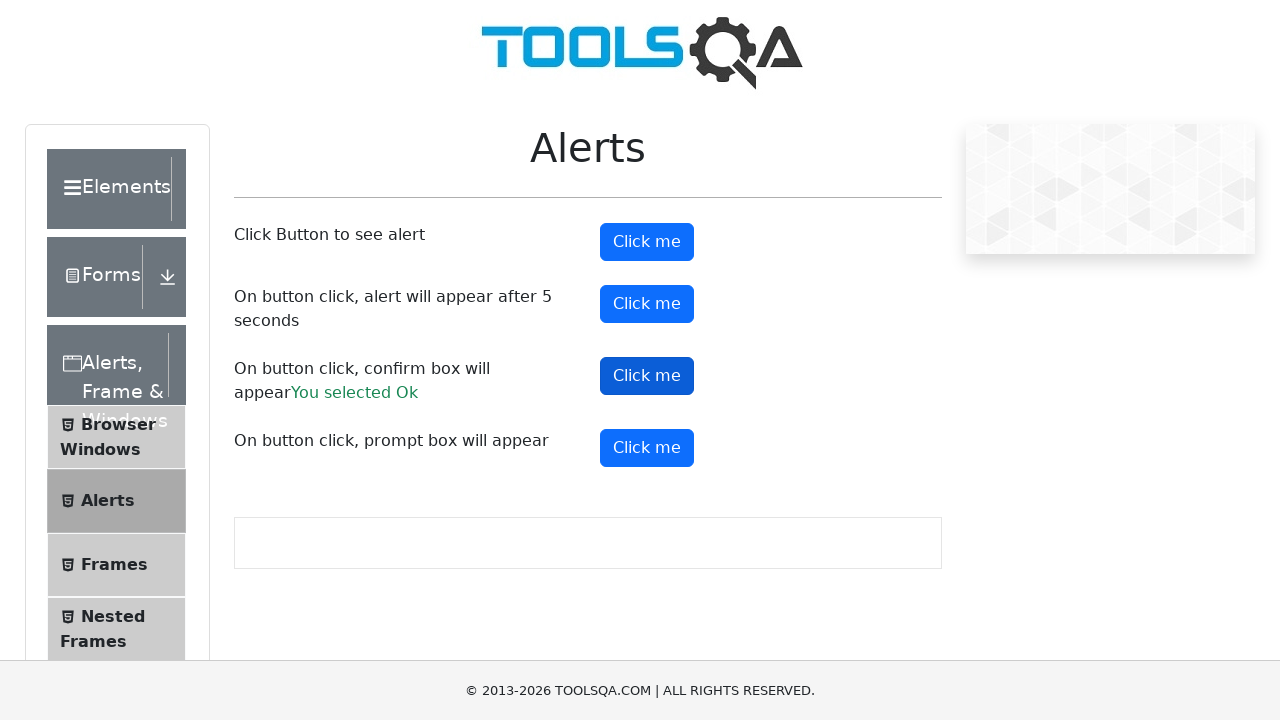

Clicked confirm button to trigger confirmation dialog for dismissal at (647, 376) on #confirmButton
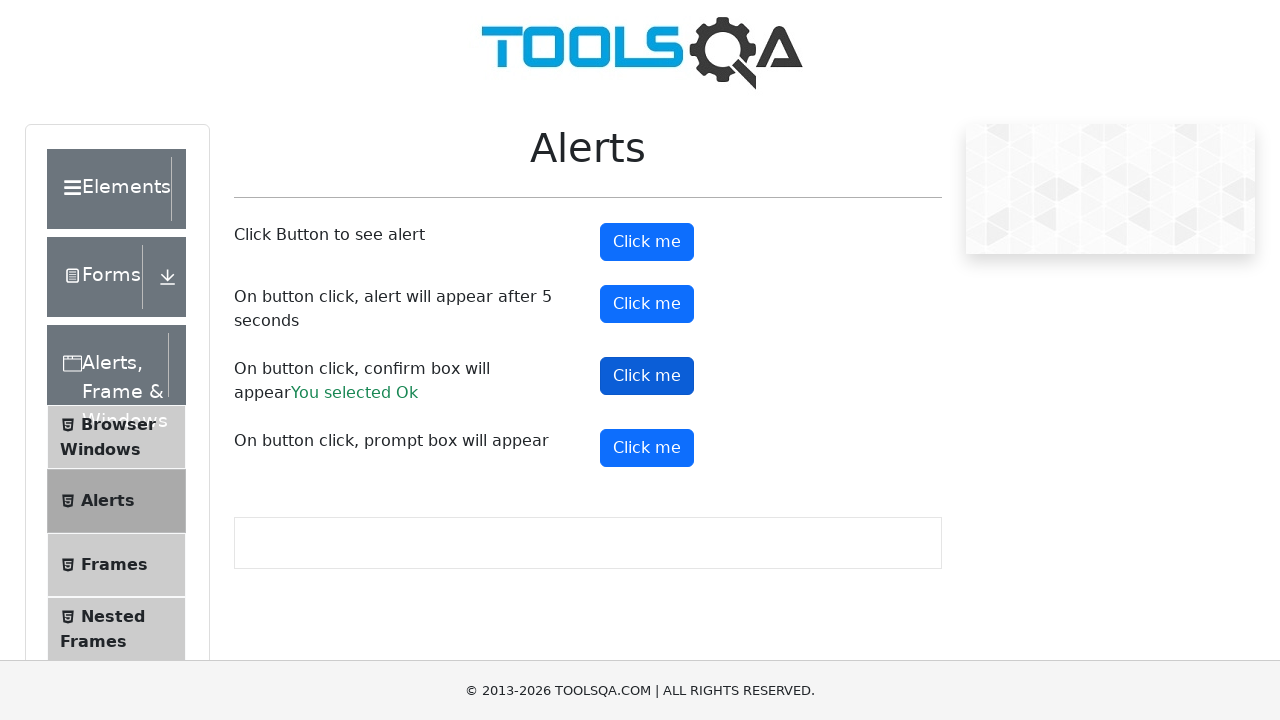

Waited for confirmation dialog to be dismissed
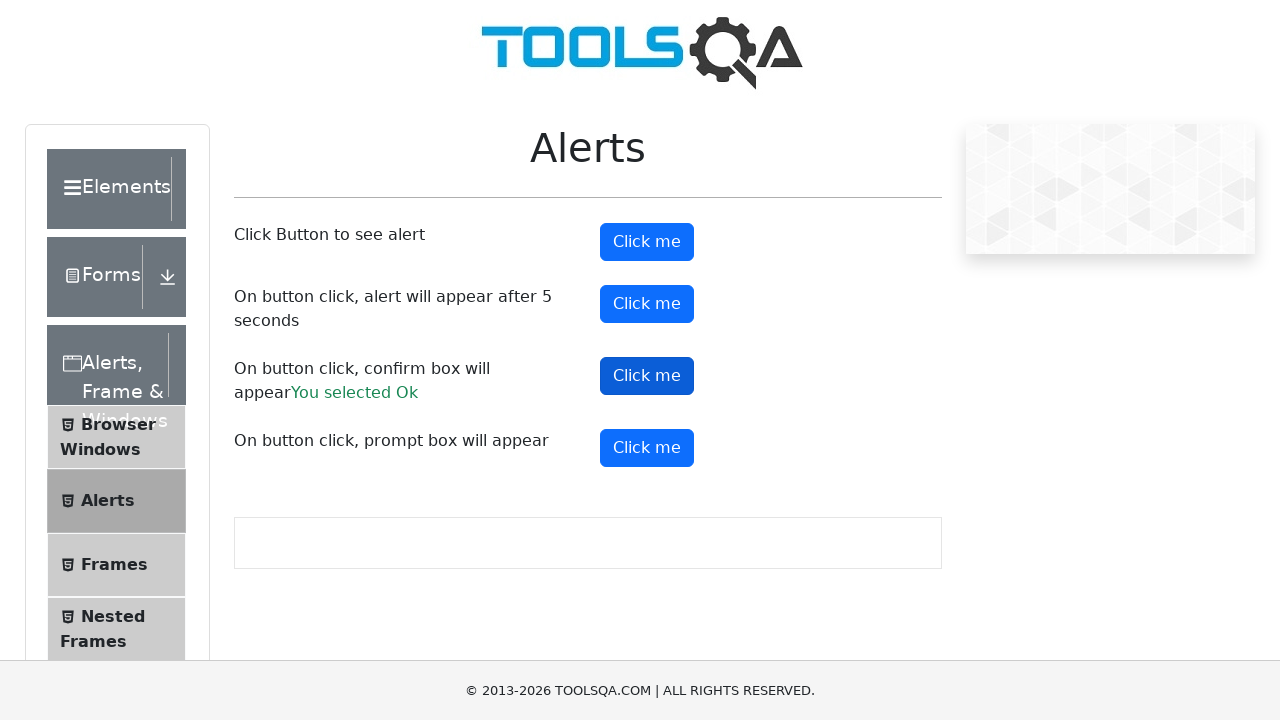

Registered dialog event listener to accept prompt with text message
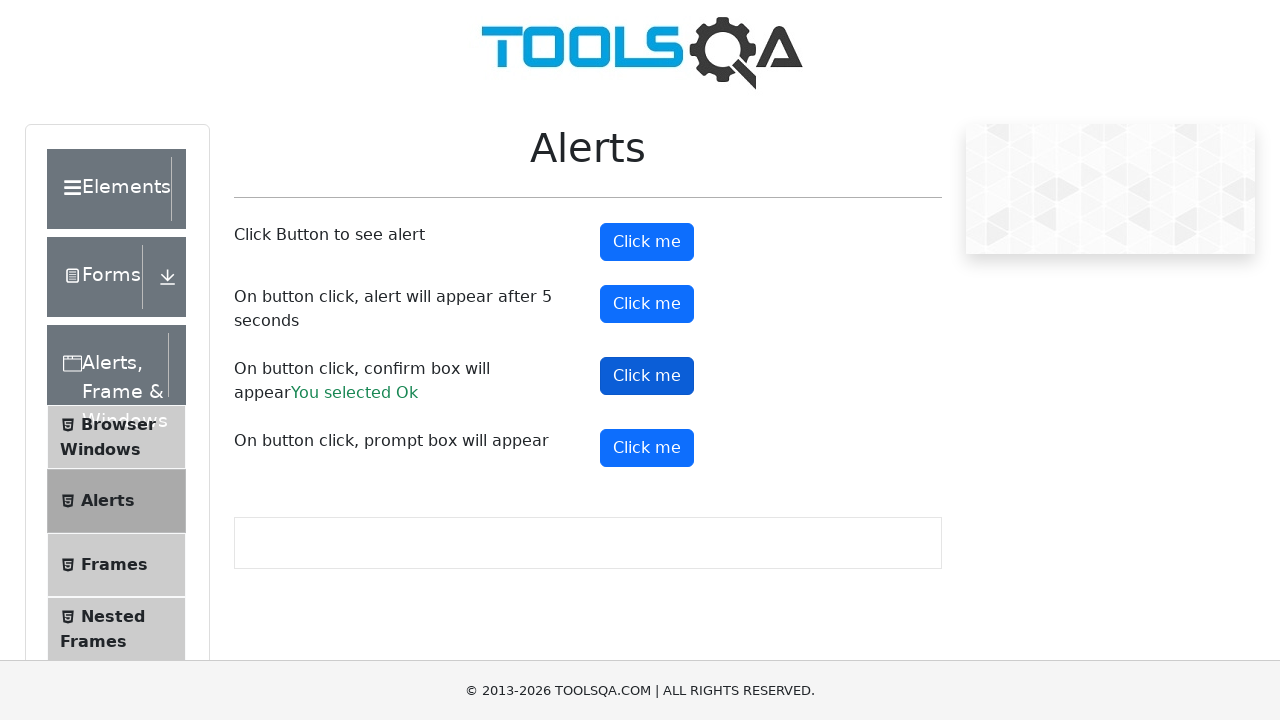

Clicked prompt button to trigger prompt dialog at (647, 448) on #promtButton
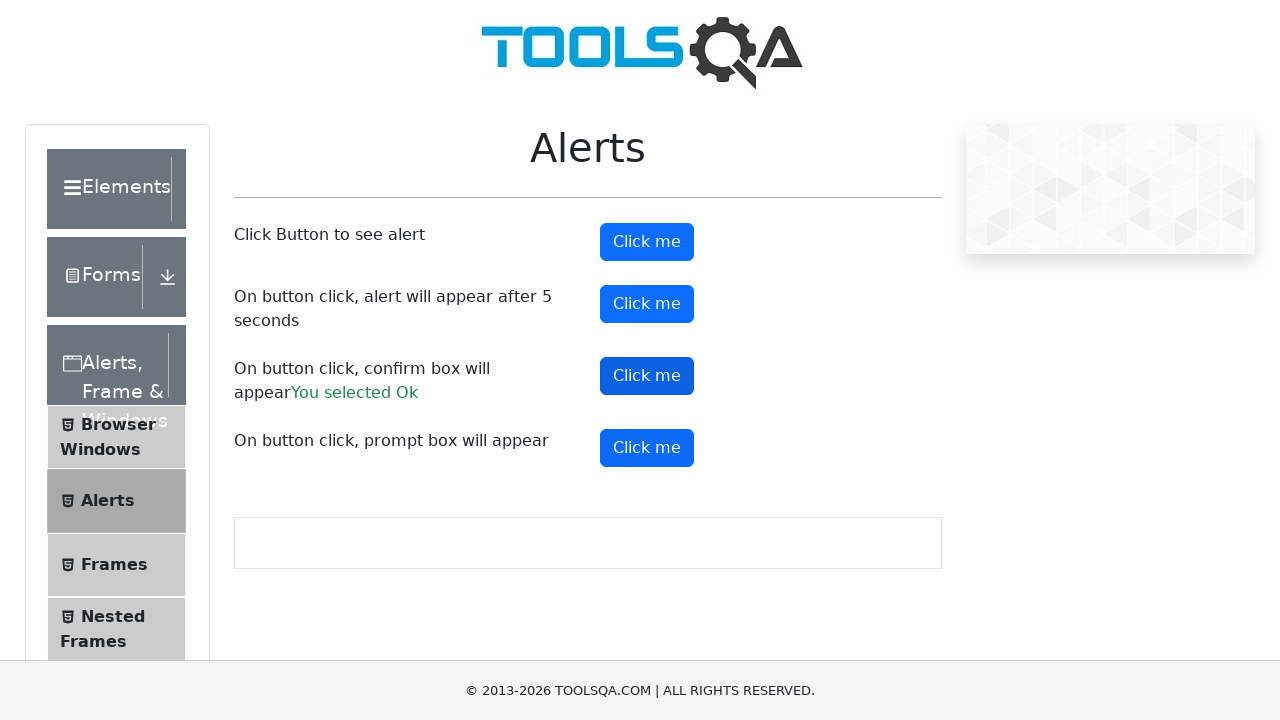

Waited for prompt dialog to be submitted with text
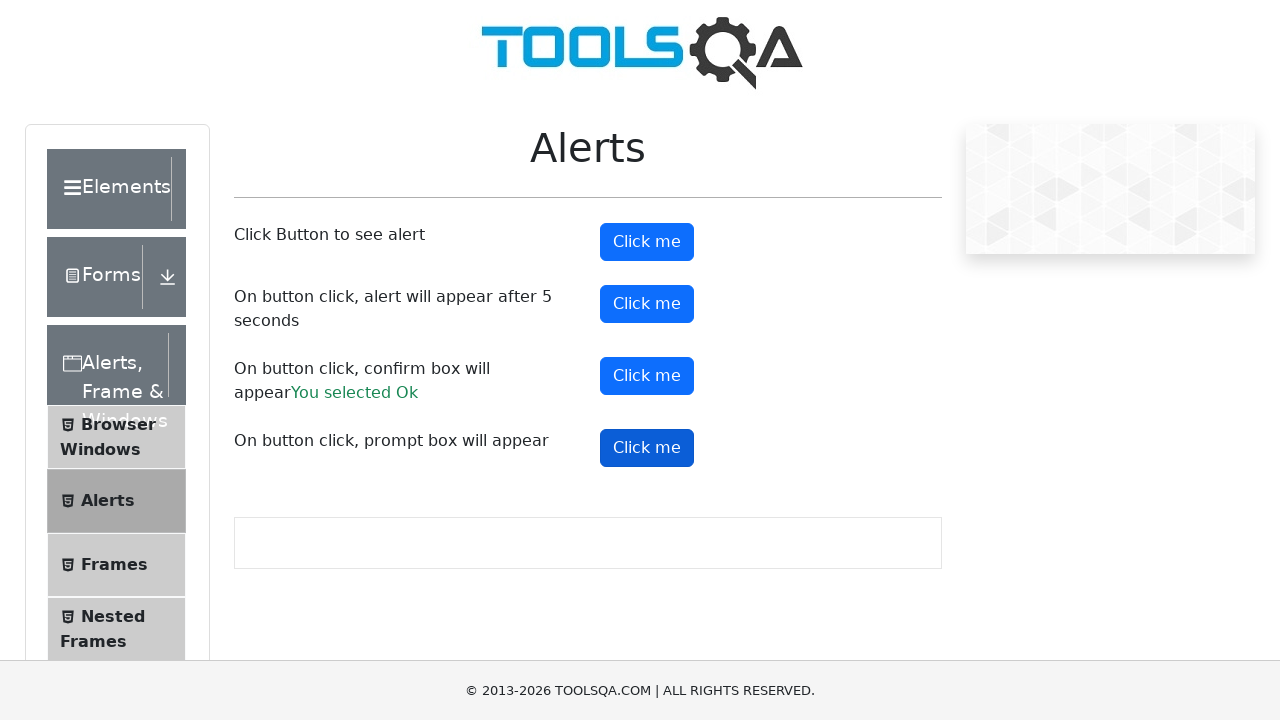

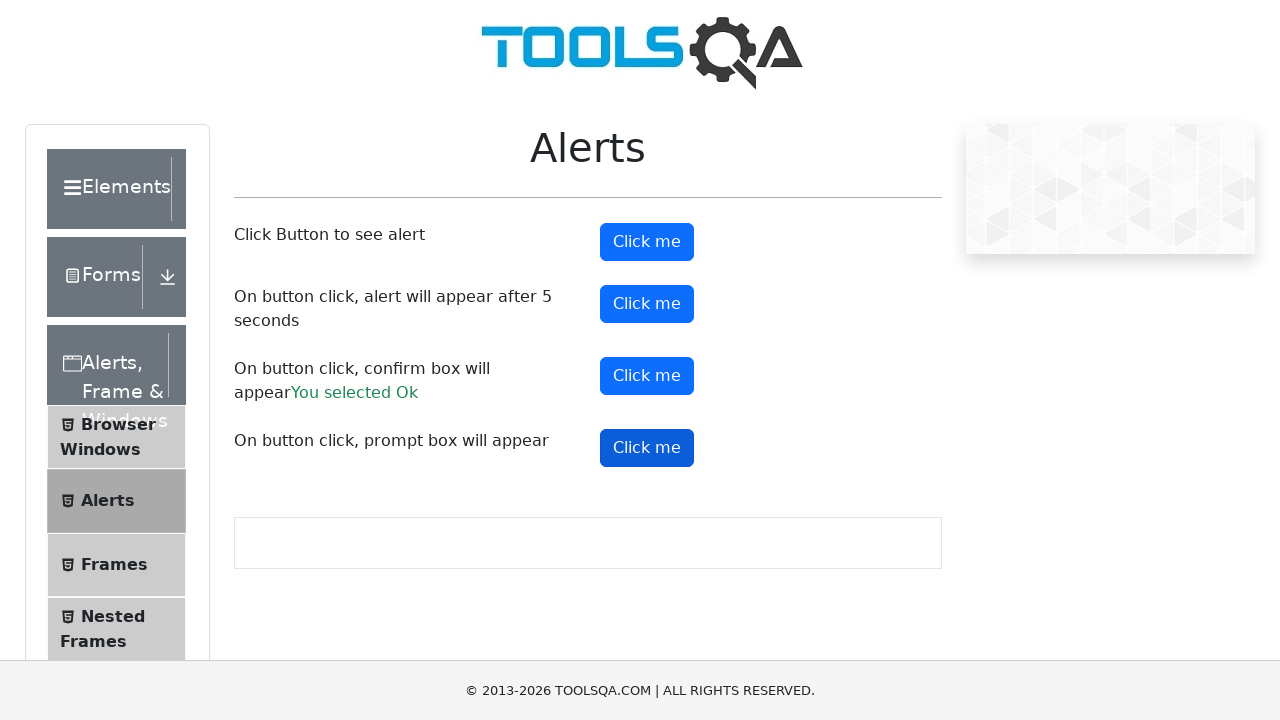